Validates a CPF number using the geradorcpf.com website by filling the input field and clicking the validation button

Starting URL: https://www.geradorcpf.com/validar-cpf.htm

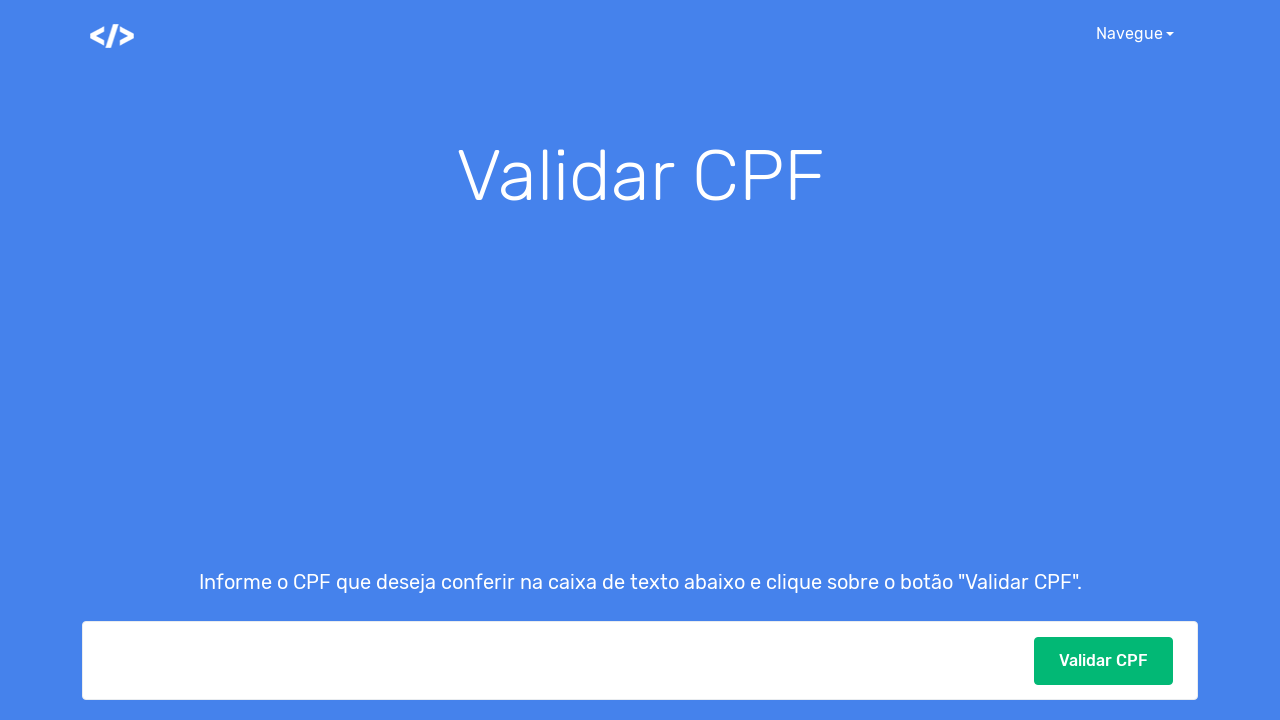

Filled CPF input field with test CPF number 123.456.789-10 on #cpf
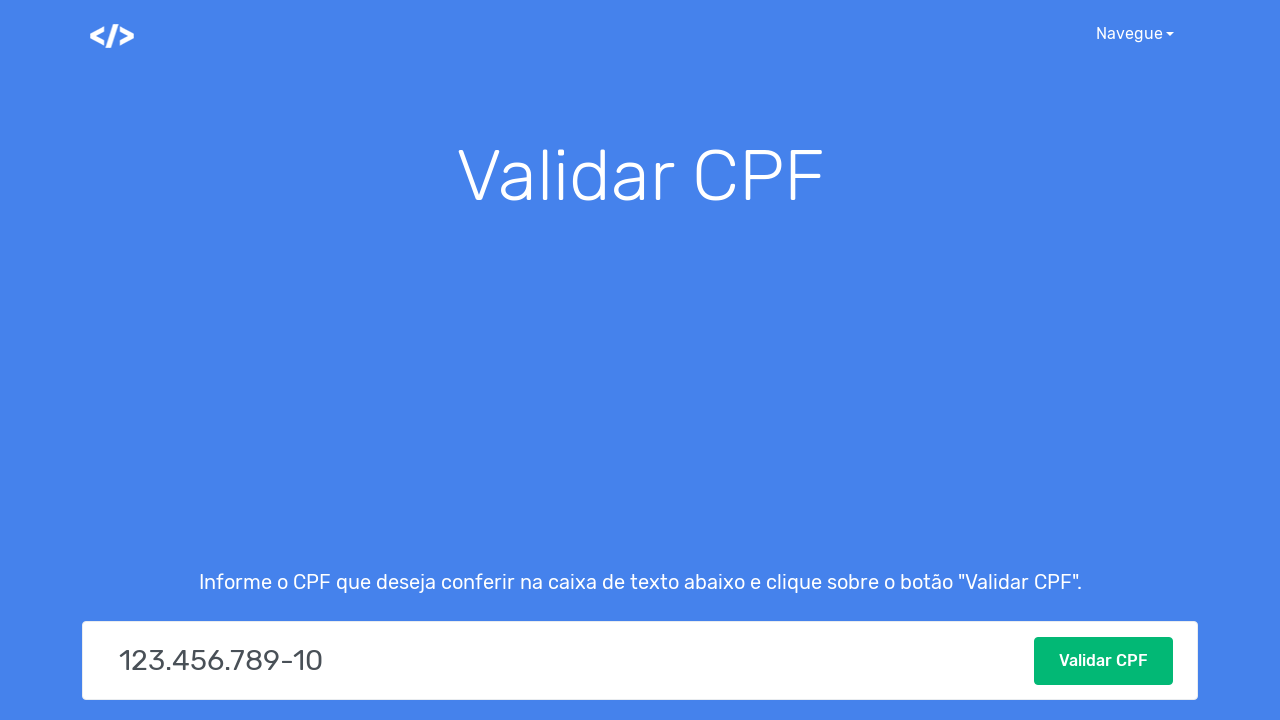

Clicked CPF validation button at (1104, 661) on #botaoValidarCPF
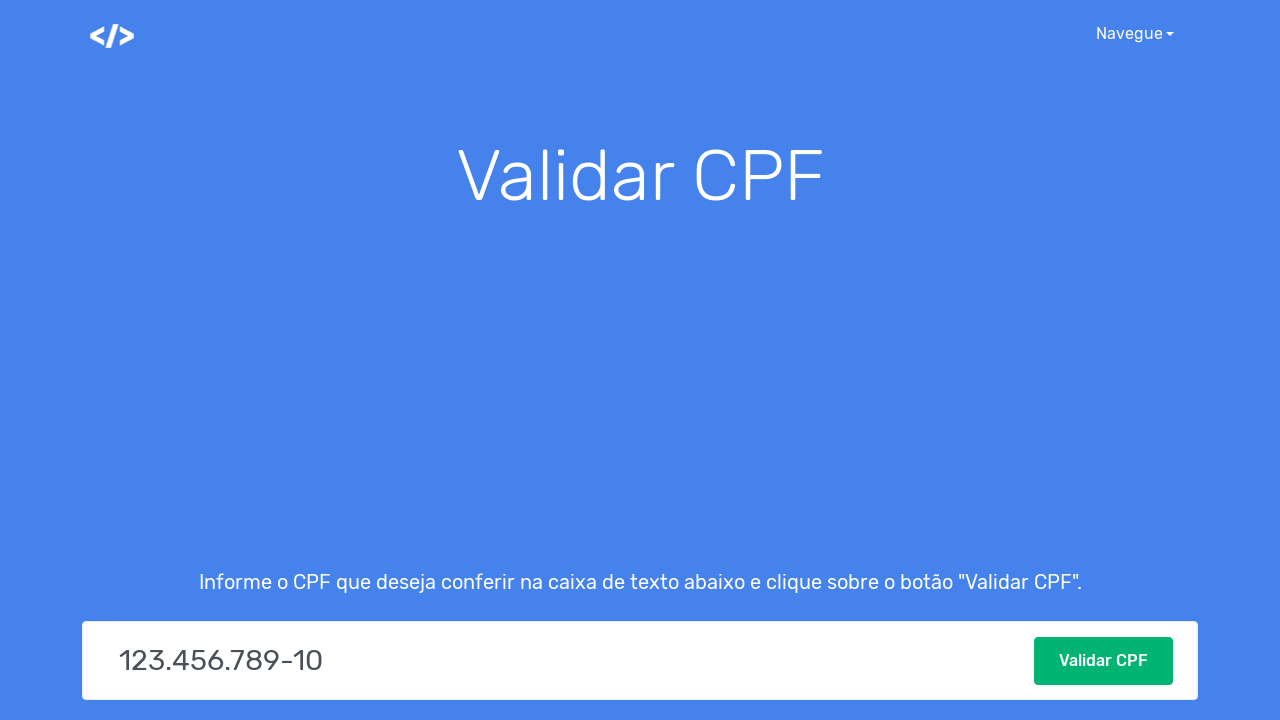

CPF validation result appeared on page
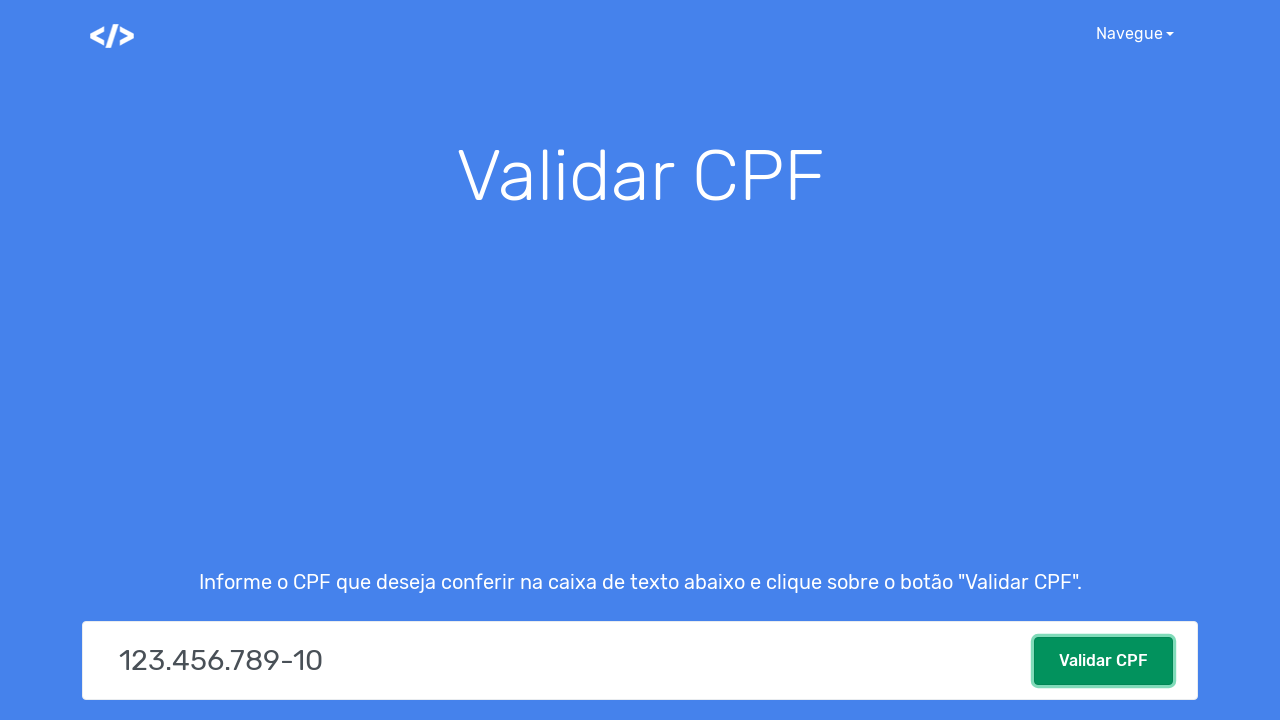

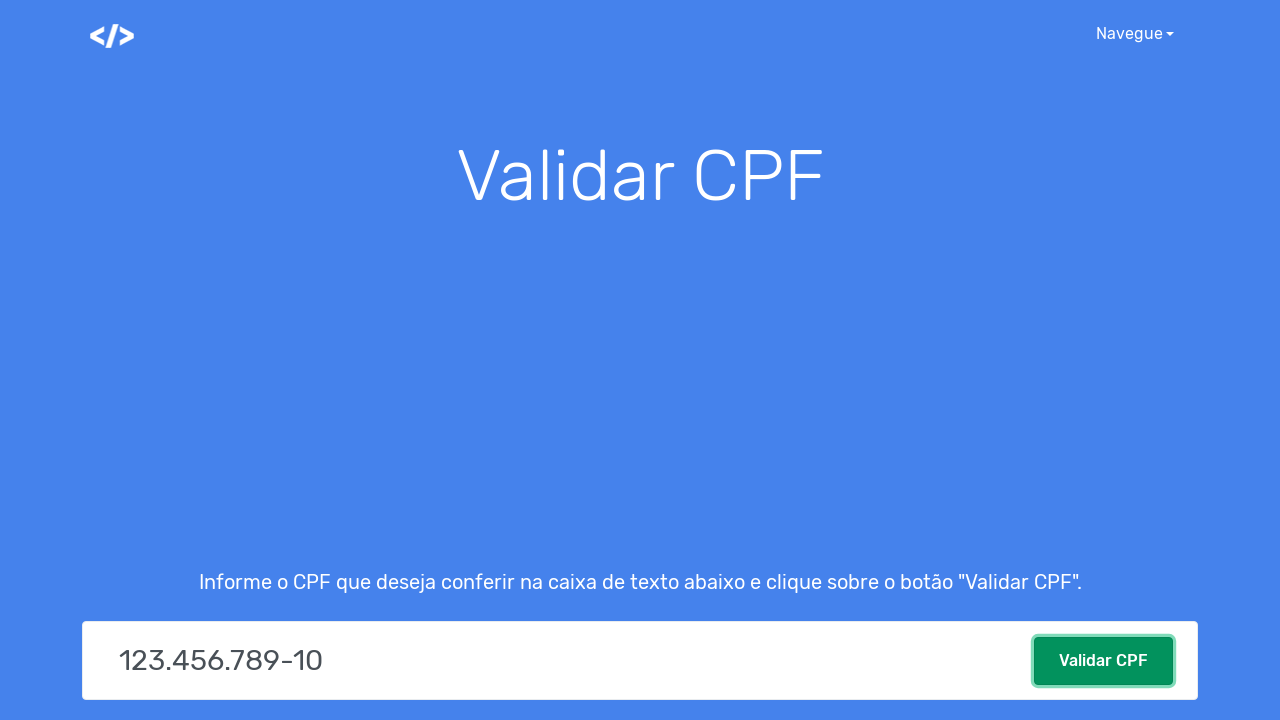